Navigates to ChatGPT homepage and waits briefly to verify the page loads

Starting URL: https://chatgpt.com/

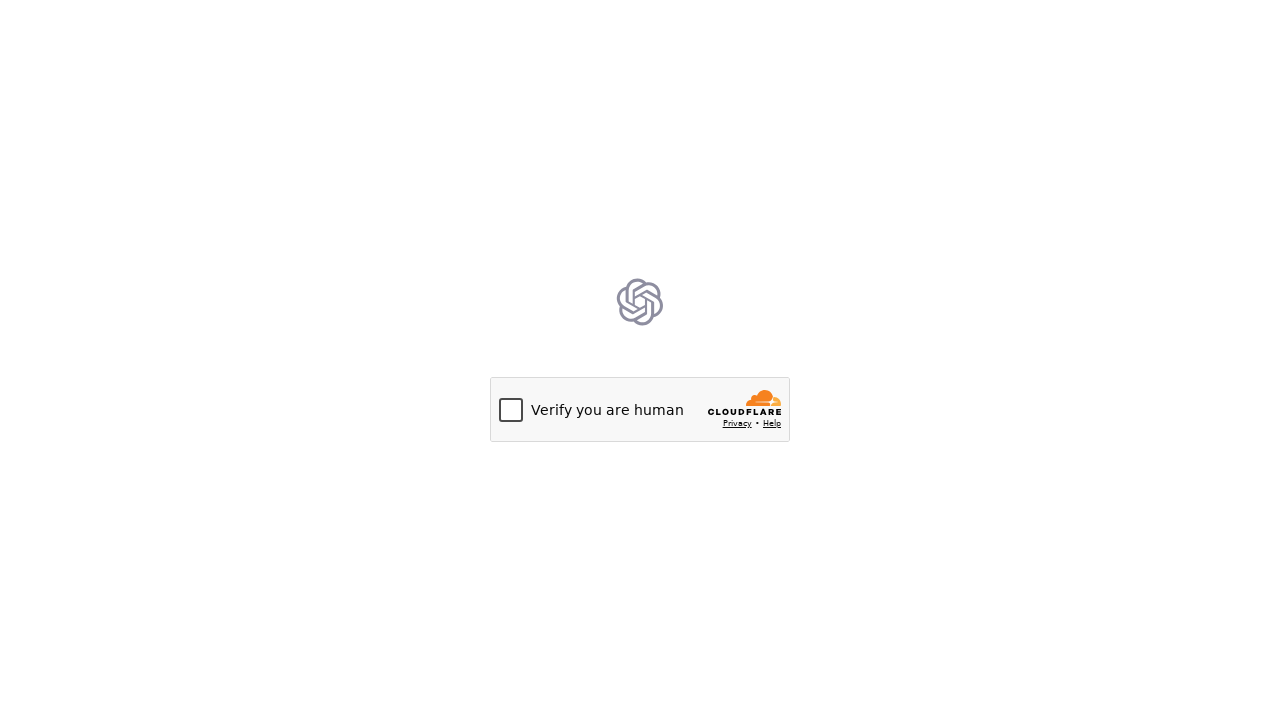

Navigated to ChatGPT homepage
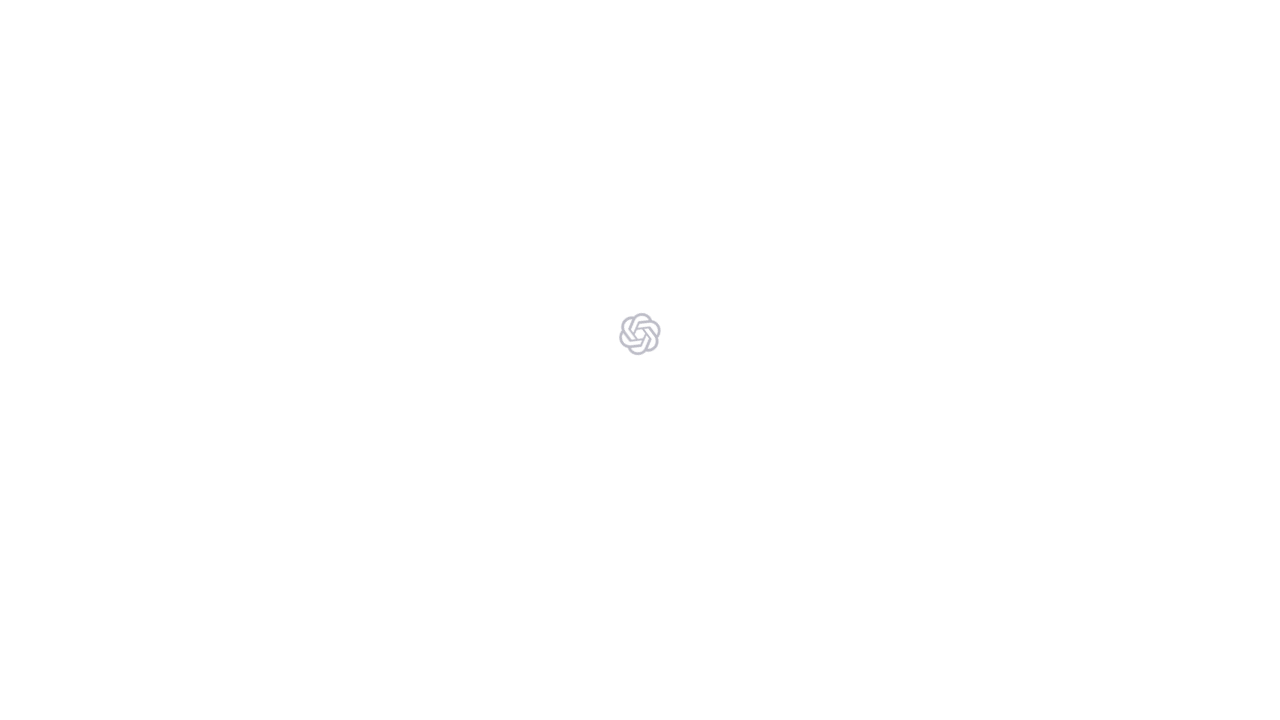

Page loaded and DOM content ready
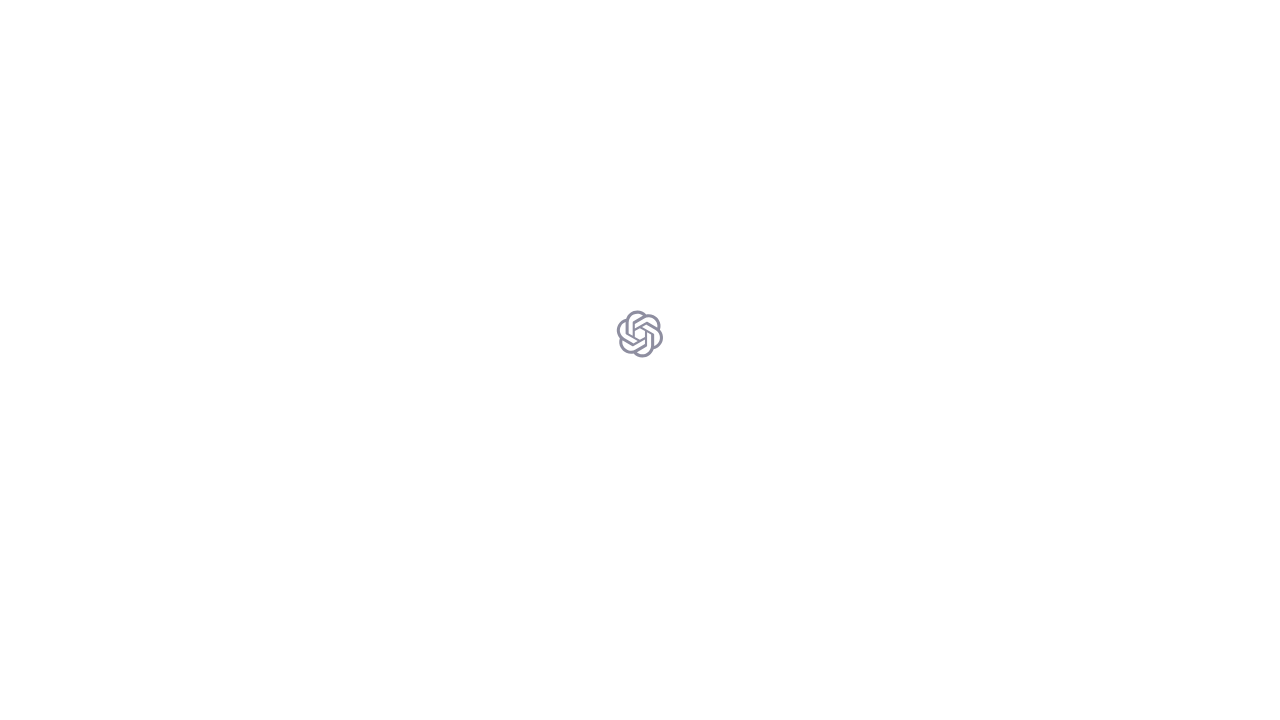

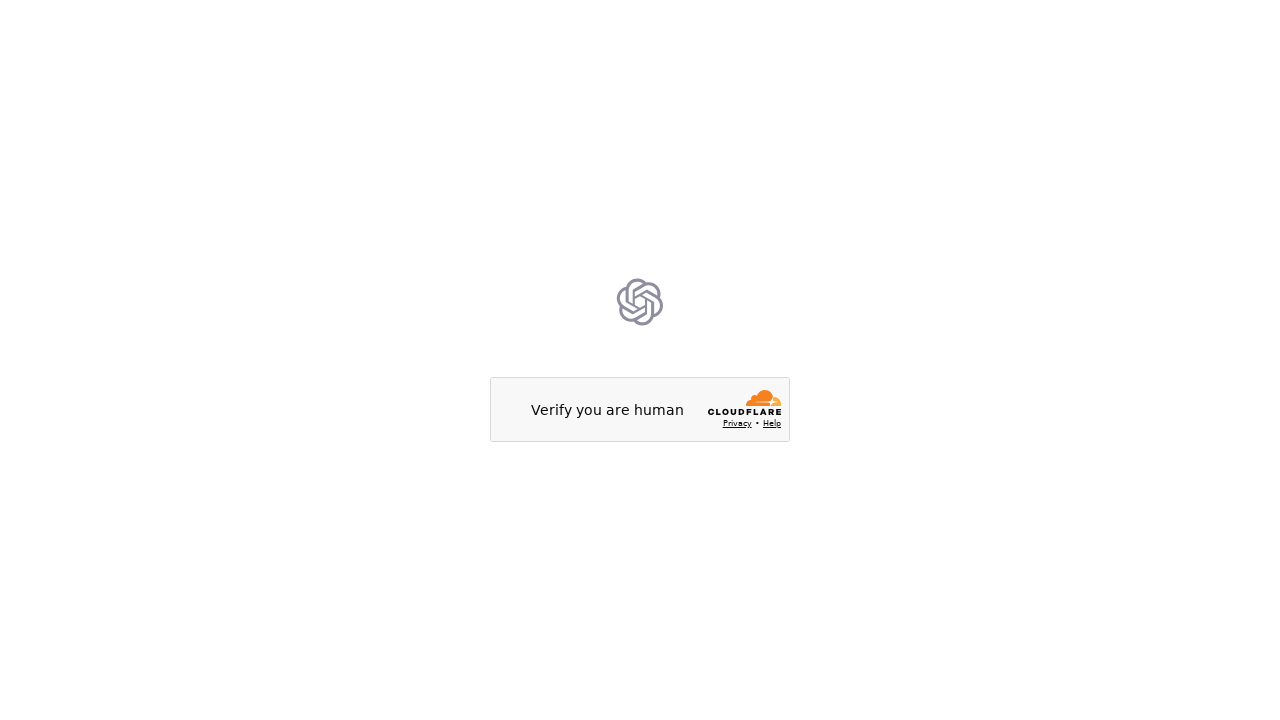